Tests dynamic controls functionality by navigating to Dynamic Controls page, checking a checkbox, clicking Remove, and verifying the "It's gone!" message appears.

Starting URL: https://the-internet.herokuapp.com/

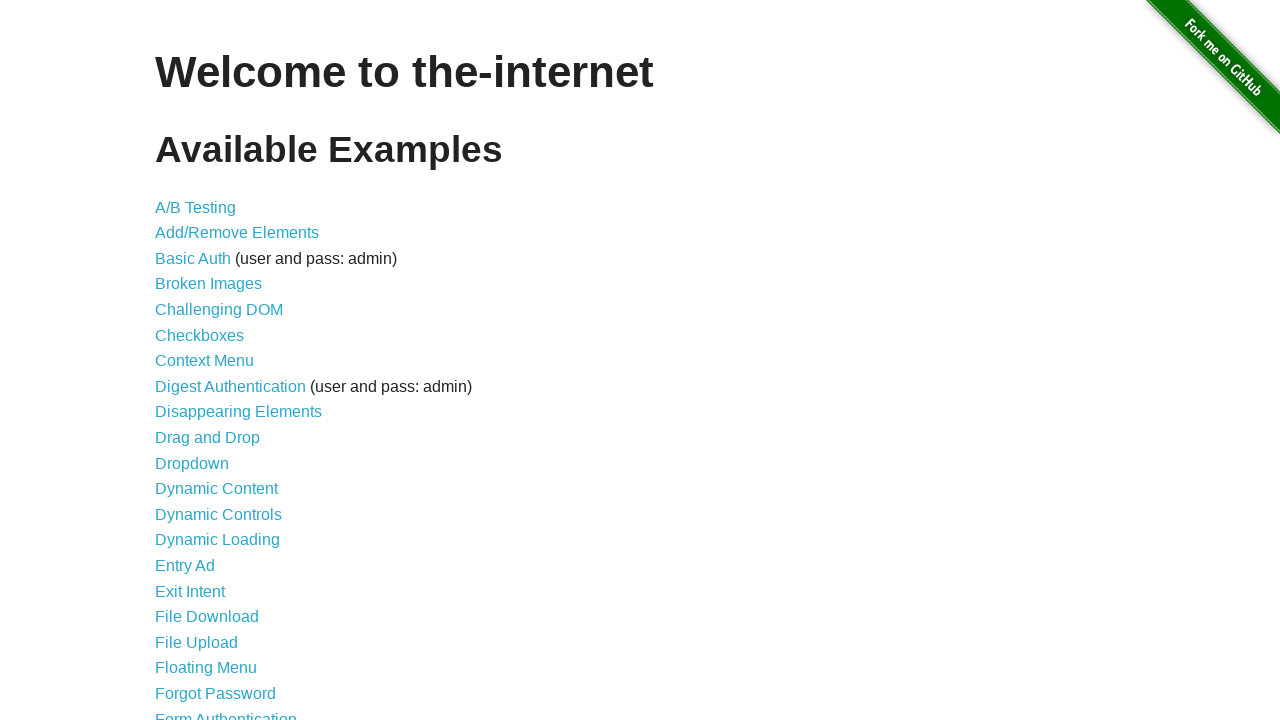

Clicked on Dynamic Controls link at (218, 514) on a:text('Dynamic Controls')
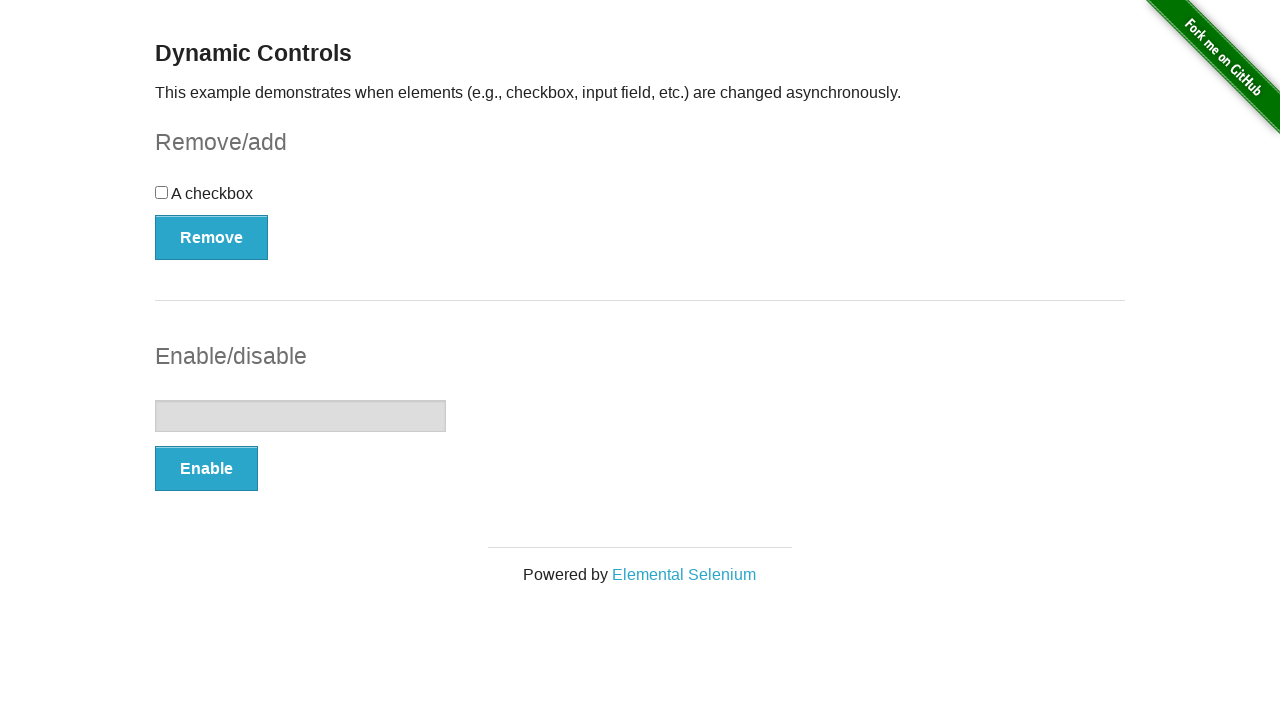

Clicked the checkbox at (162, 192) on input[type='checkbox']
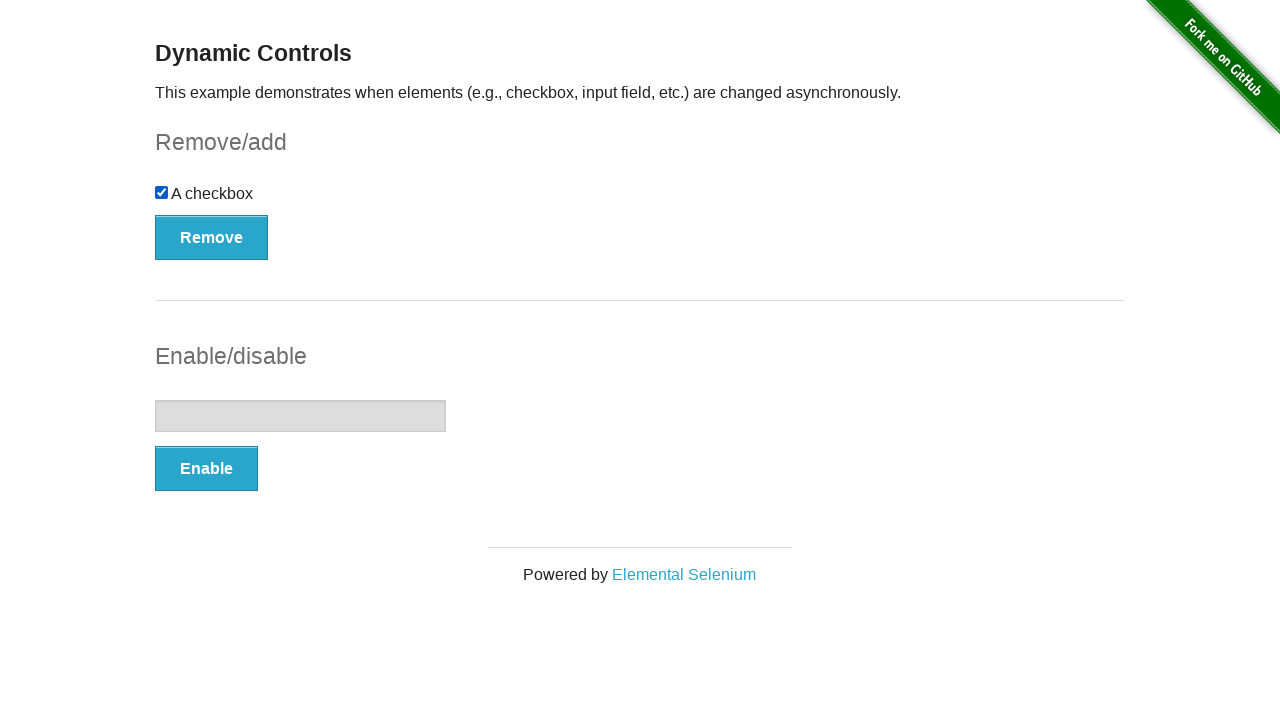

Clicked the Remove button at (212, 237) on xpath=//button[contains(text(),'Remove')]
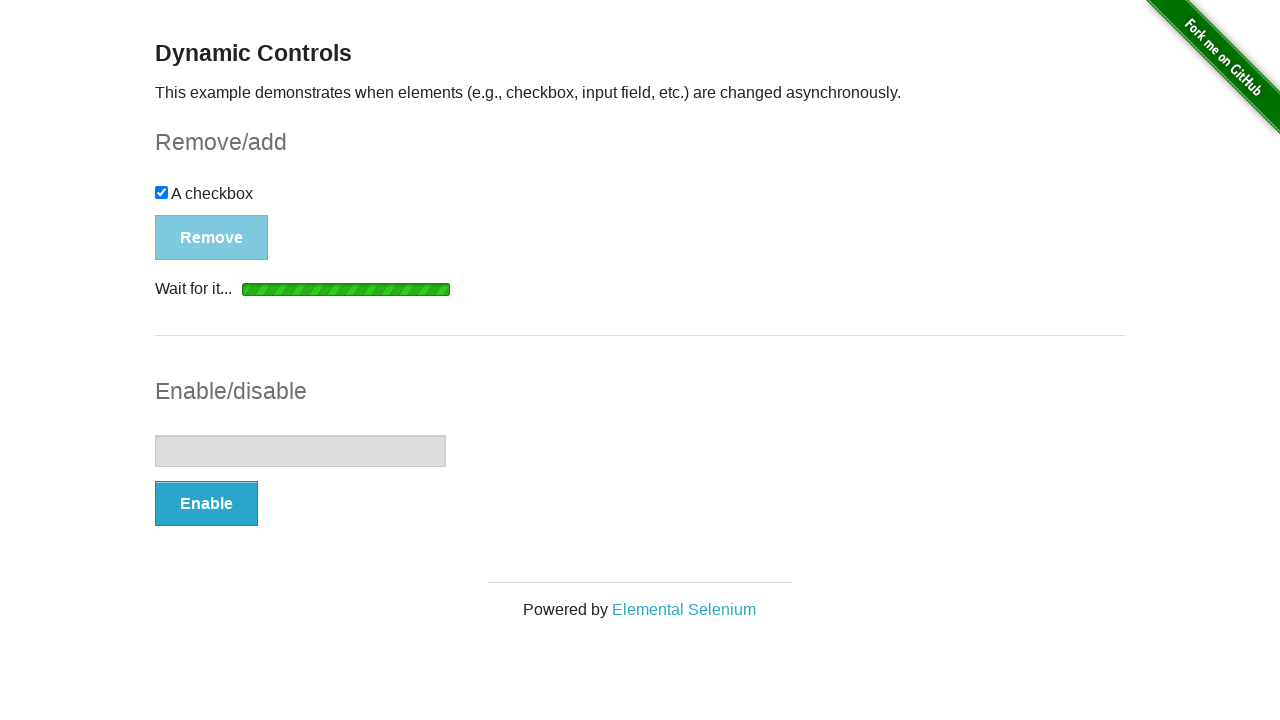

Waited for 'It's gone!' message to appear
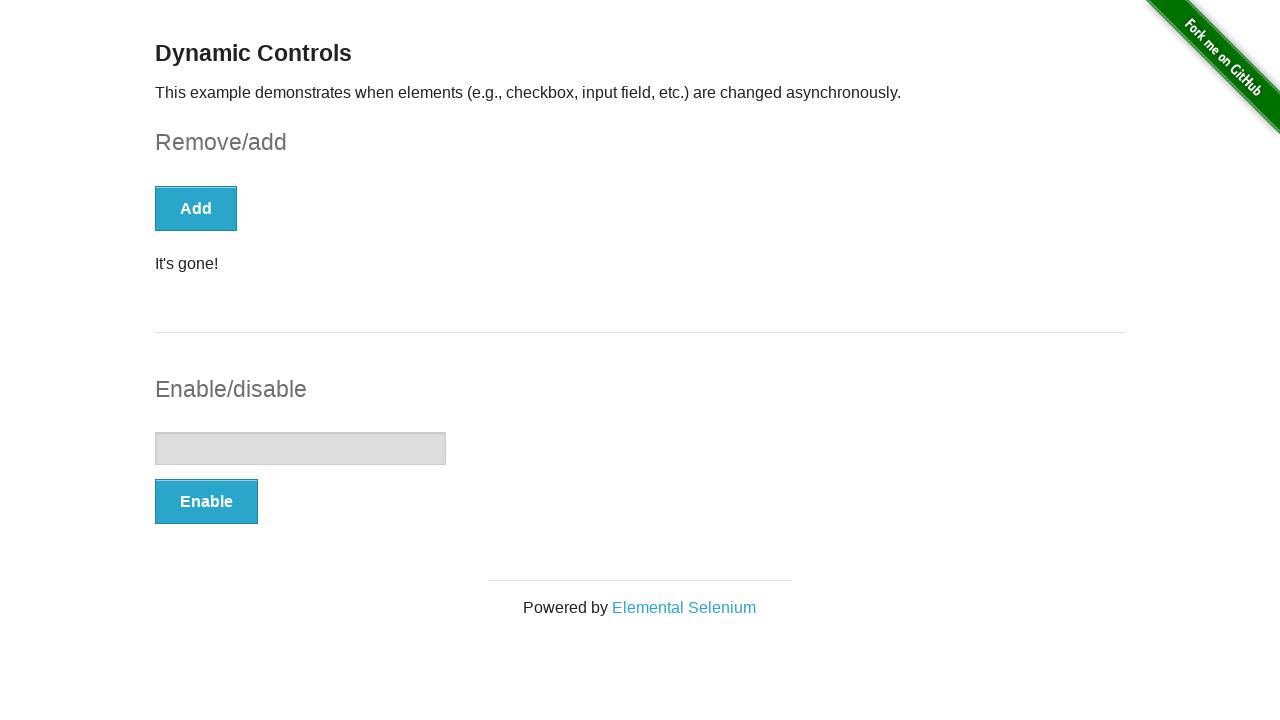

Retrieved message text content
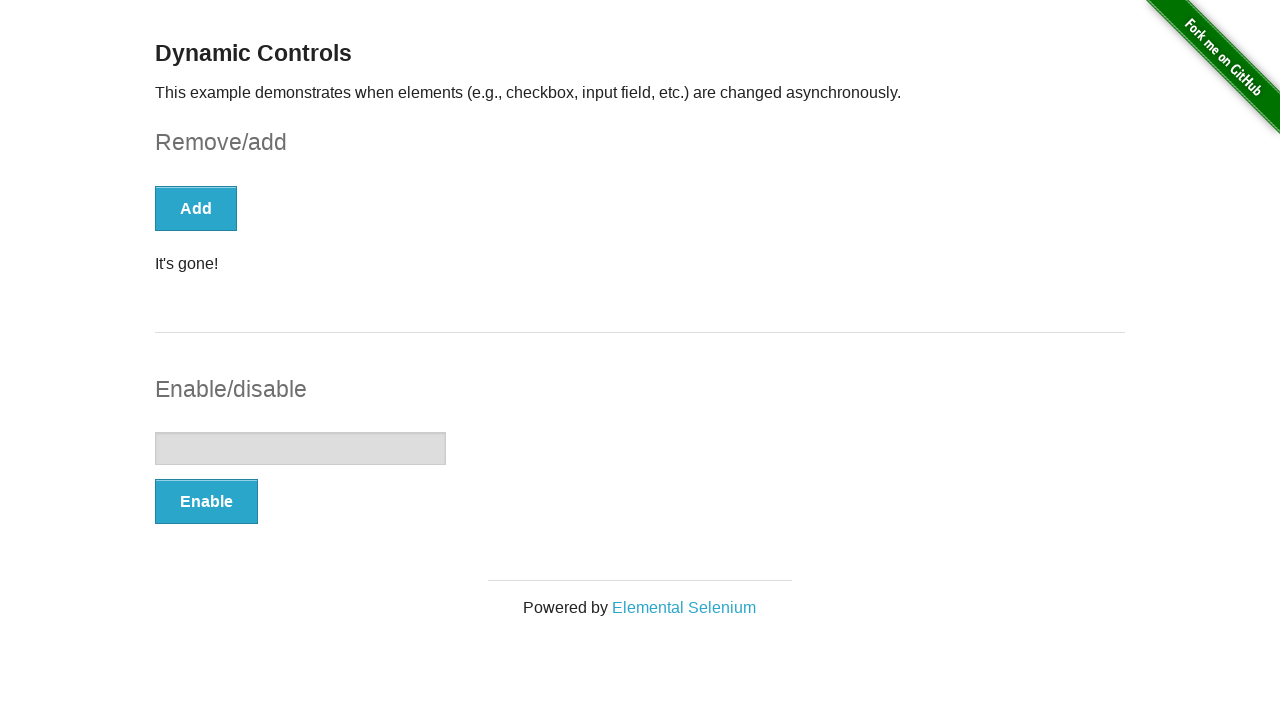

Verified message text equals "It's gone!"
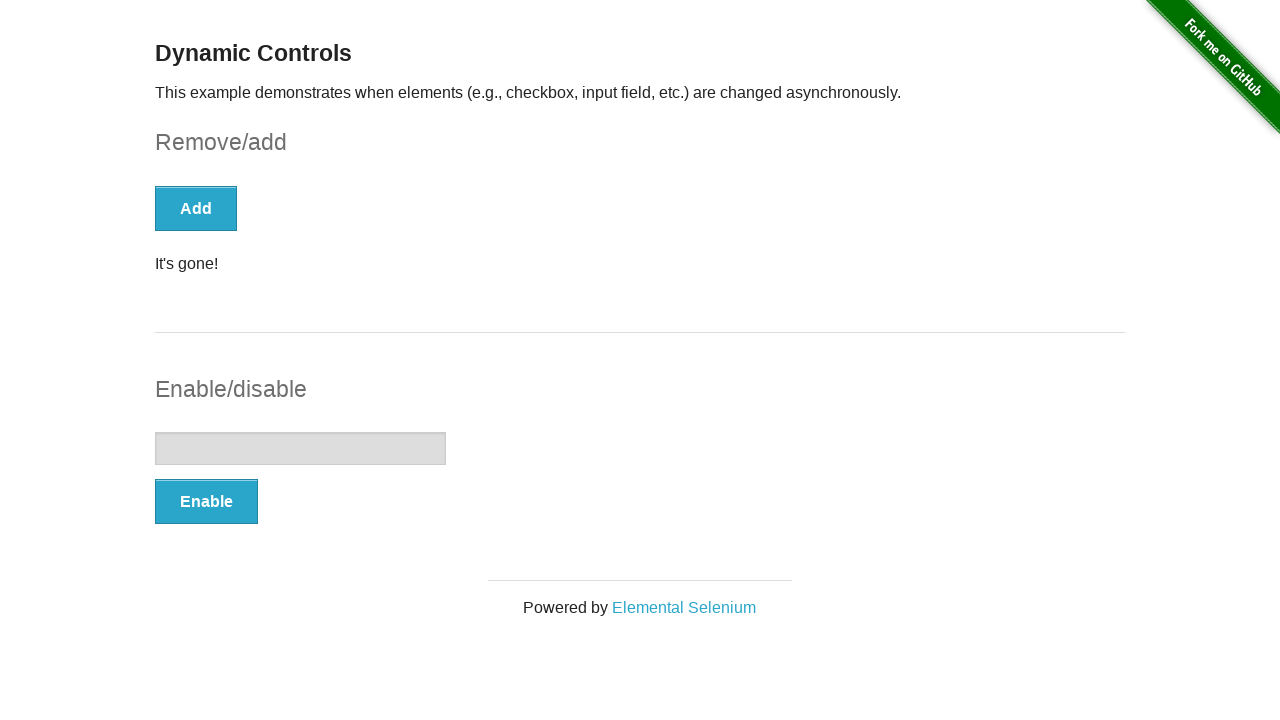

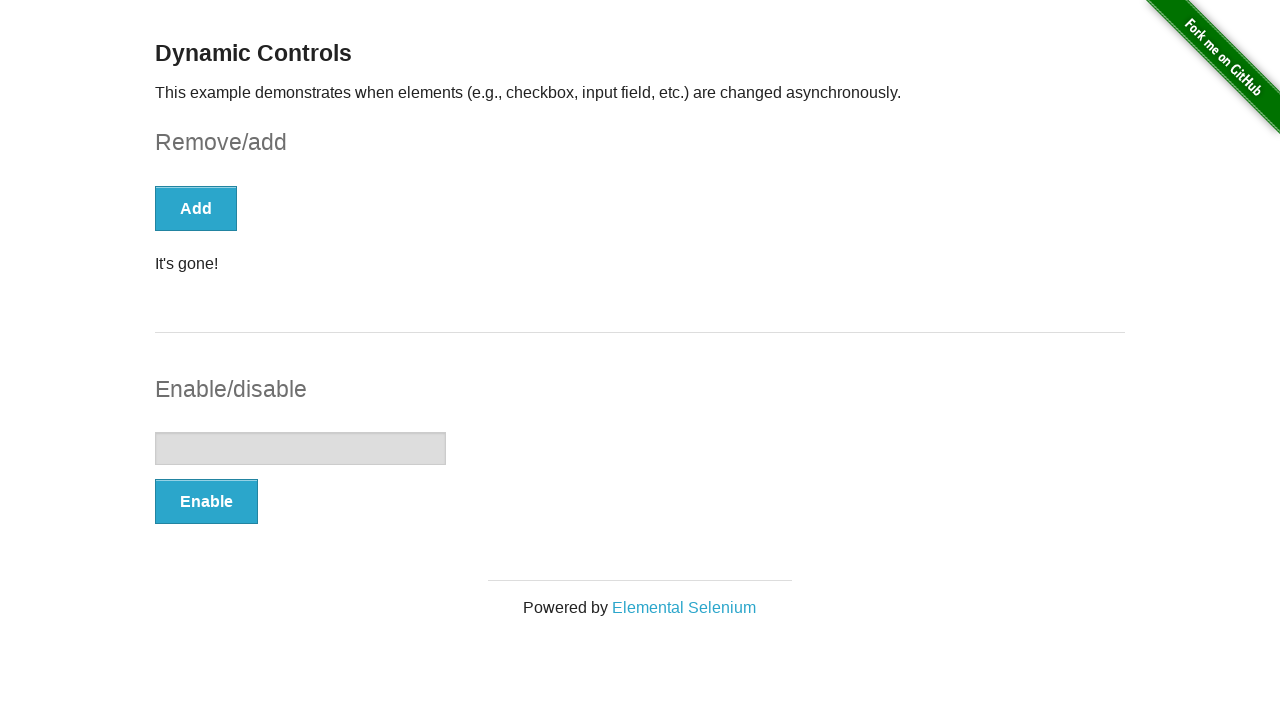